Tests a device info page by clicking through various information tabs including resolution, location, details, and timezone buttons.

Starting URL: https://mfml.in/api/getInfo

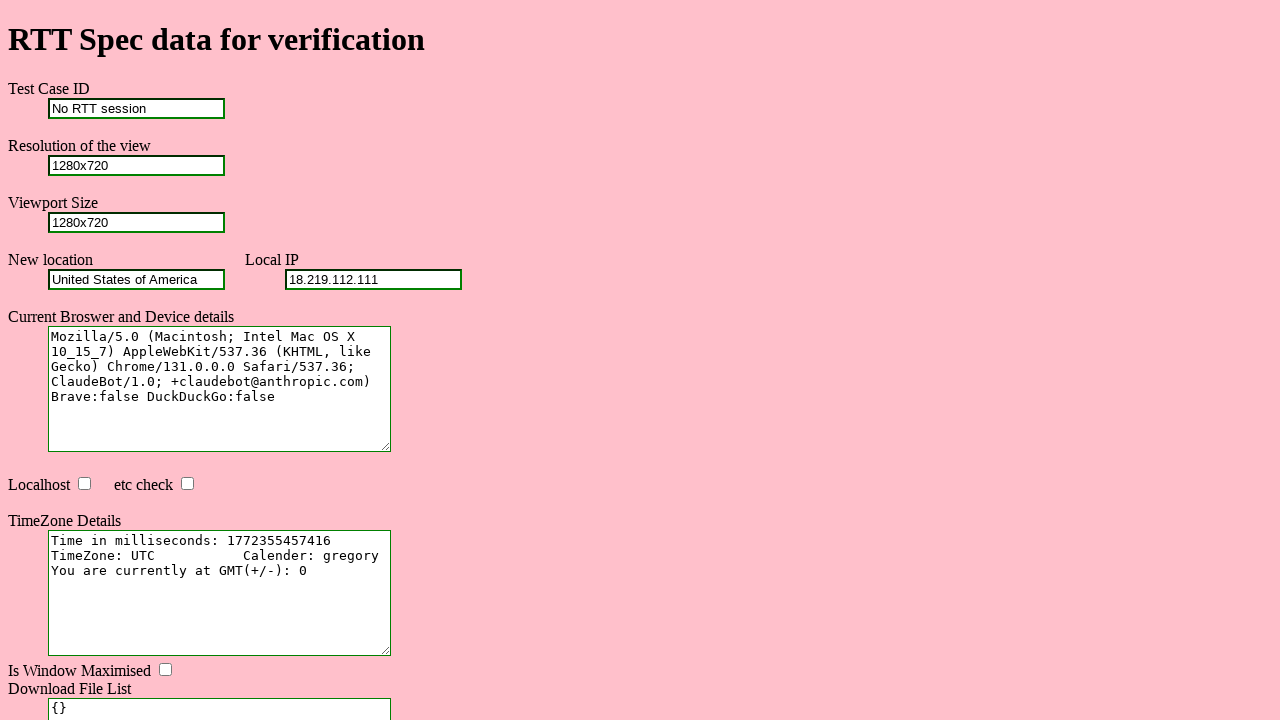

Waited for resolution button to become visible
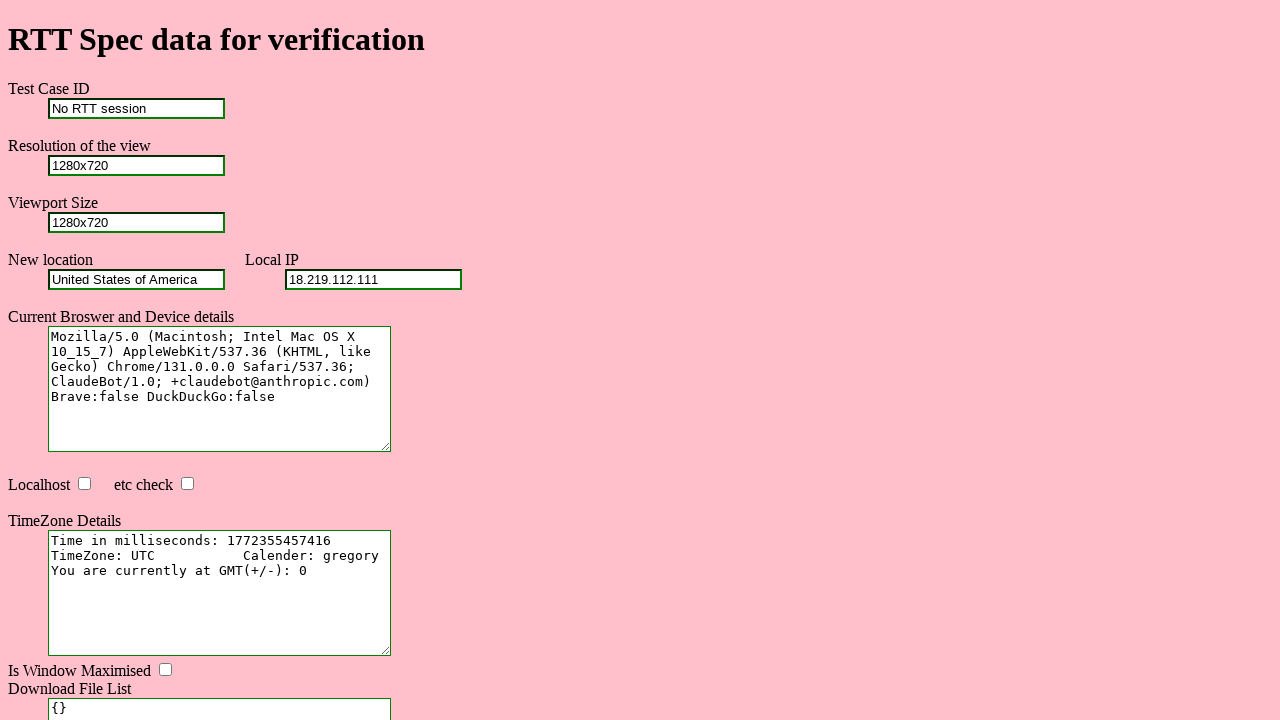

Clicked resolution button at (136, 165) on #resolution
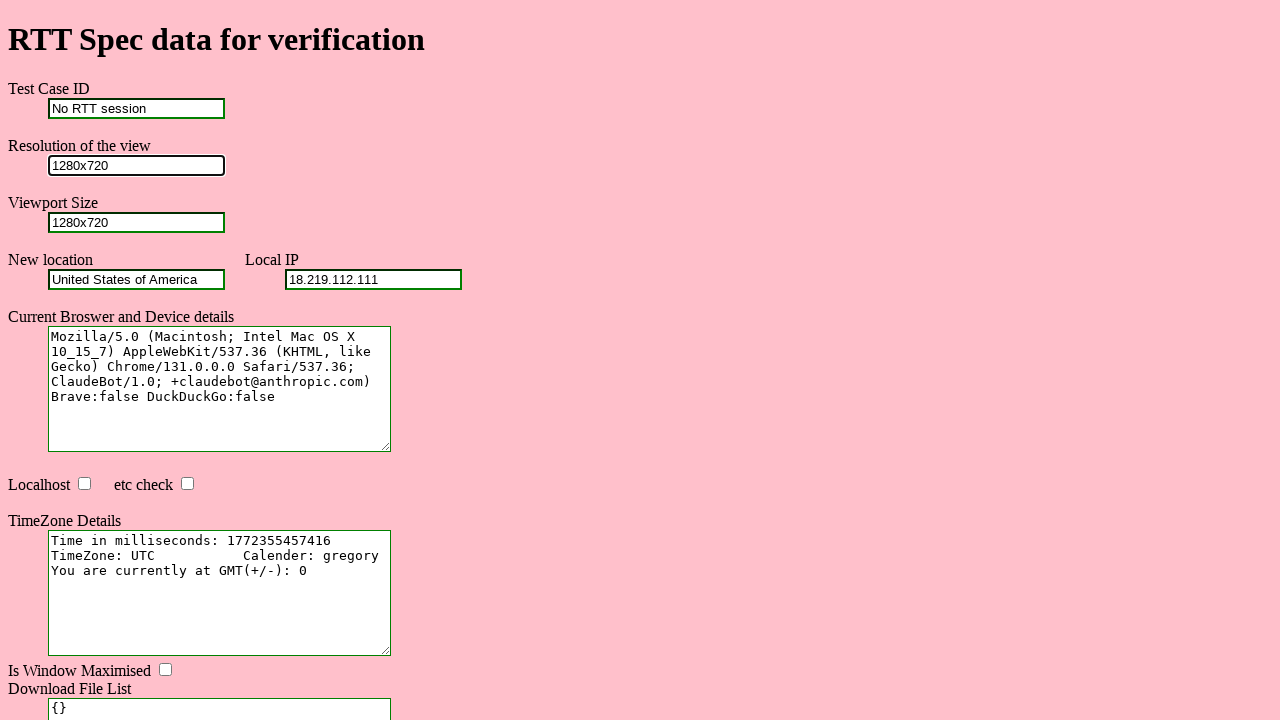

Waited for location button to become visible
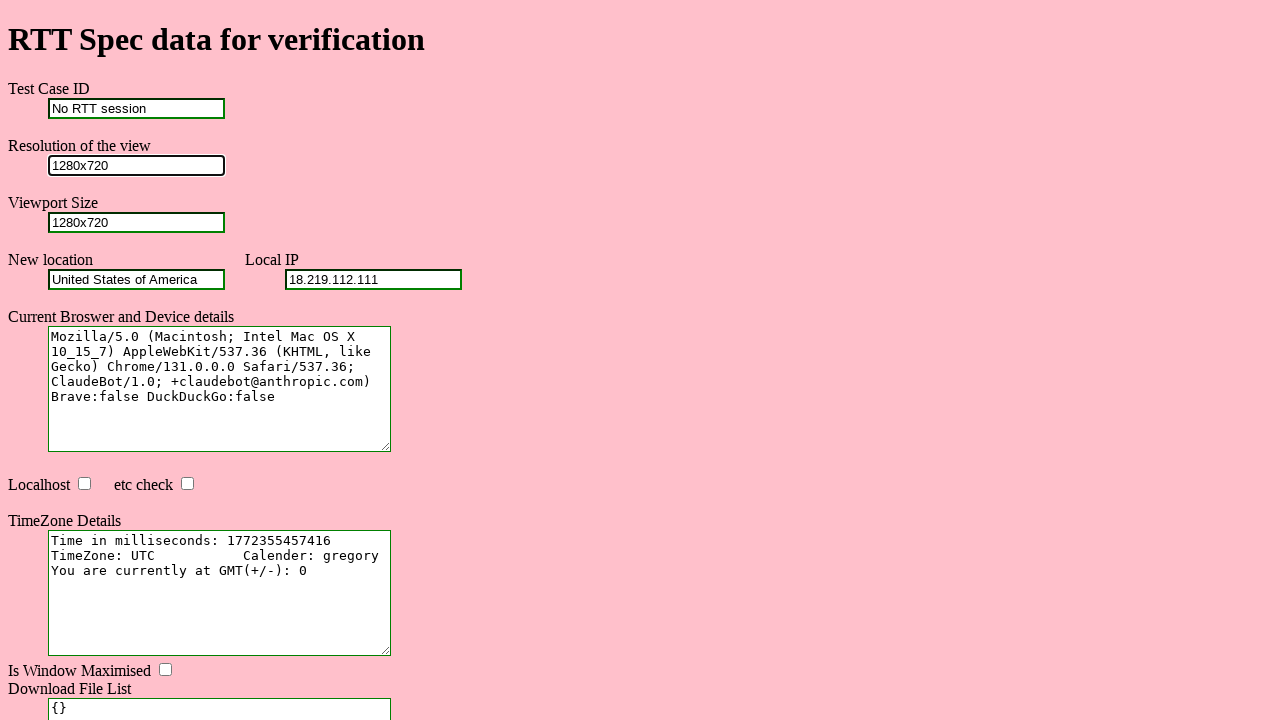

Clicked location button at (136, 279) on #location
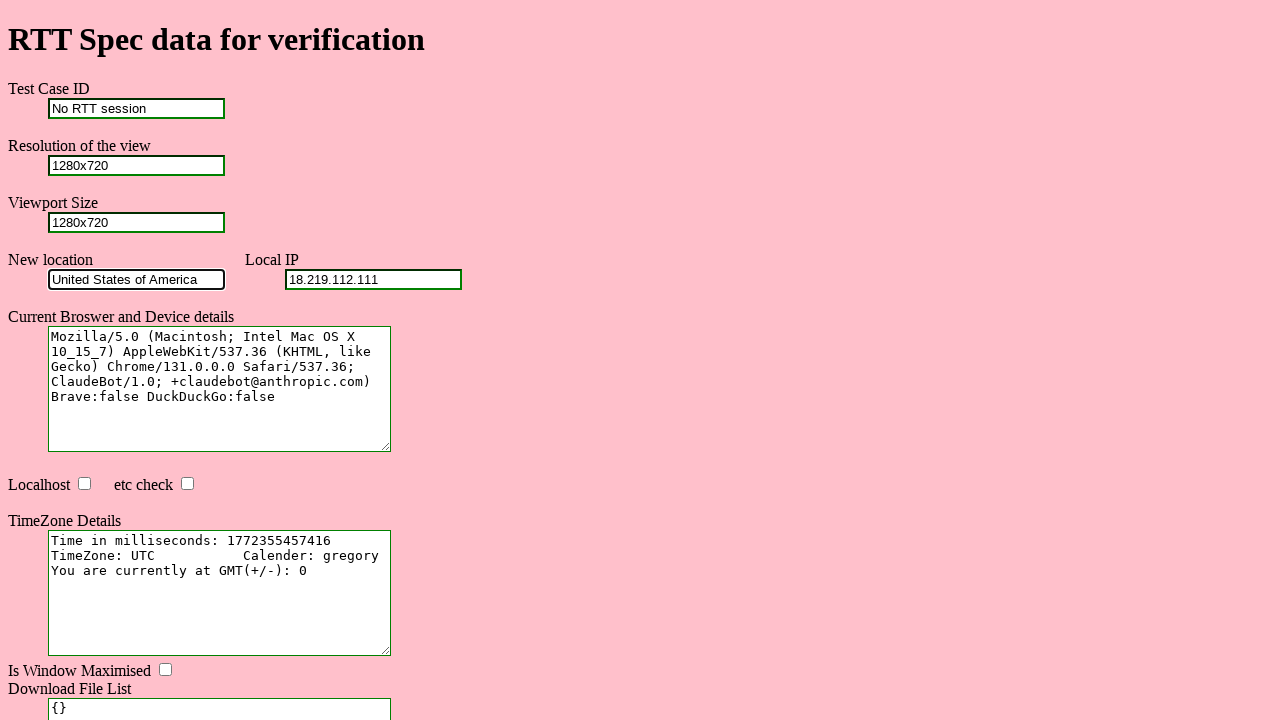

Waited for details button to become visible
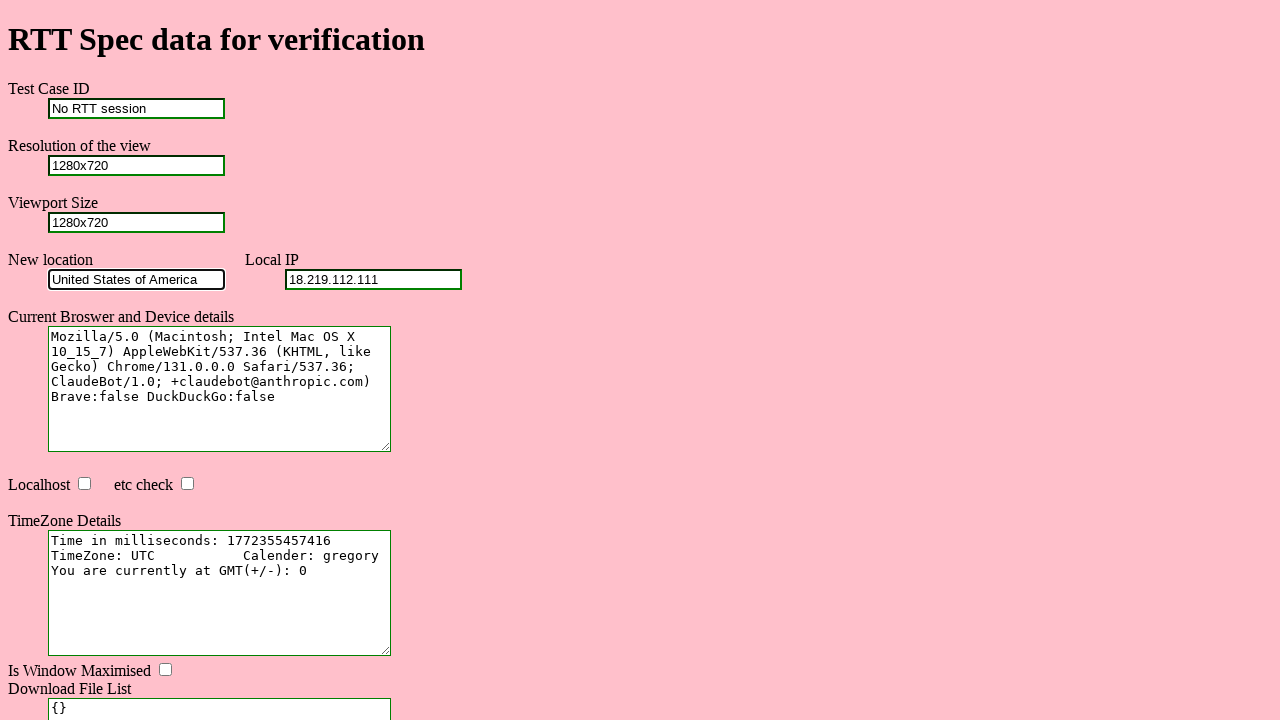

Clicked details button at (220, 389) on #details
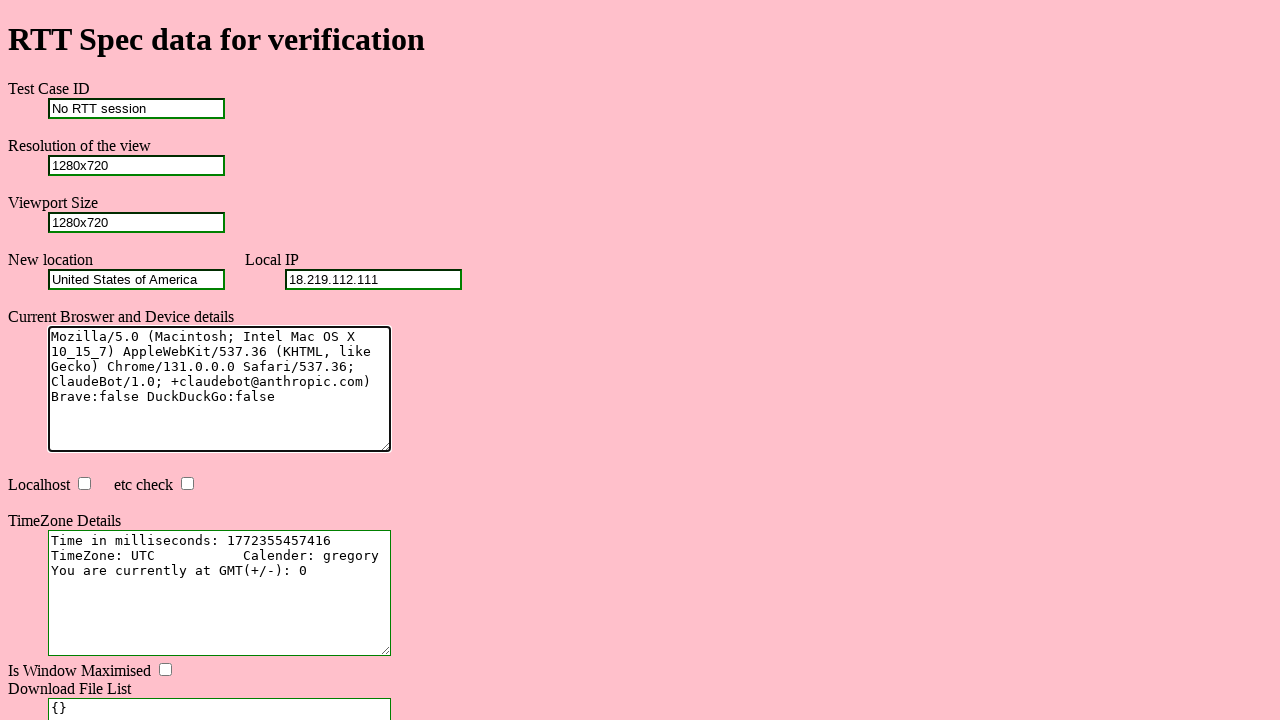

Waited for timezone button to become visible
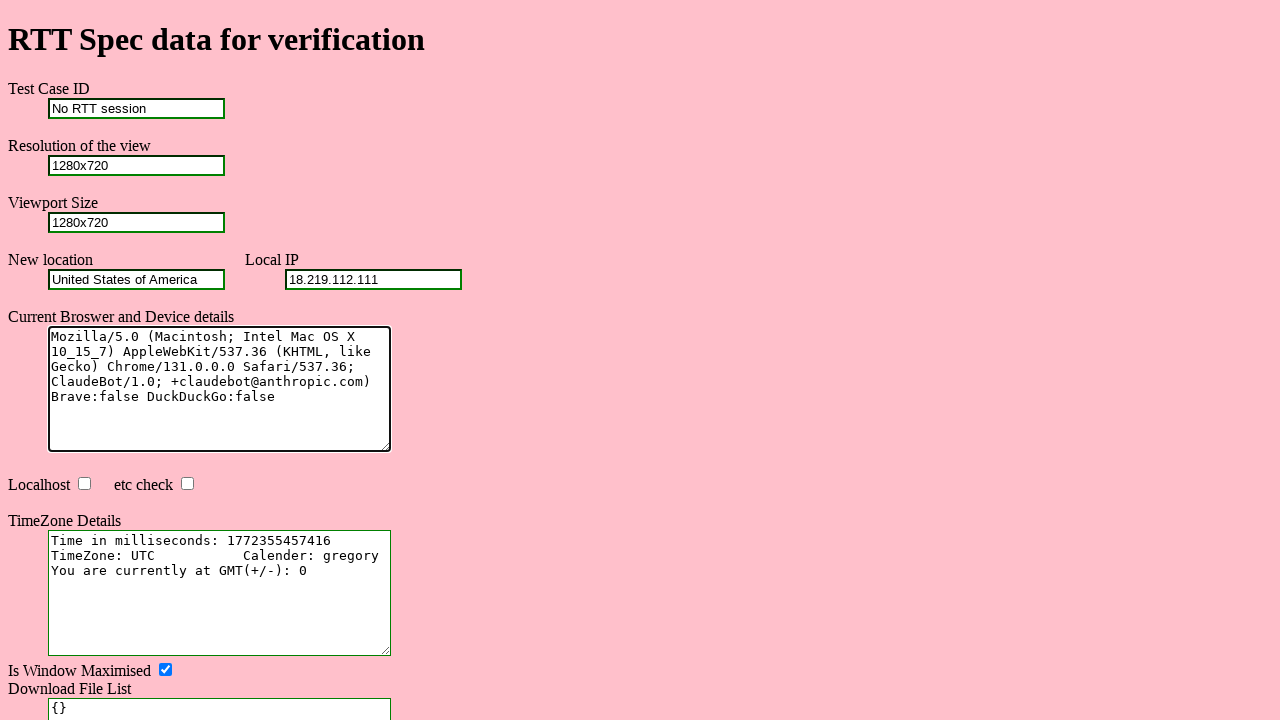

Clicked timezone button at (220, 593) on #timezone
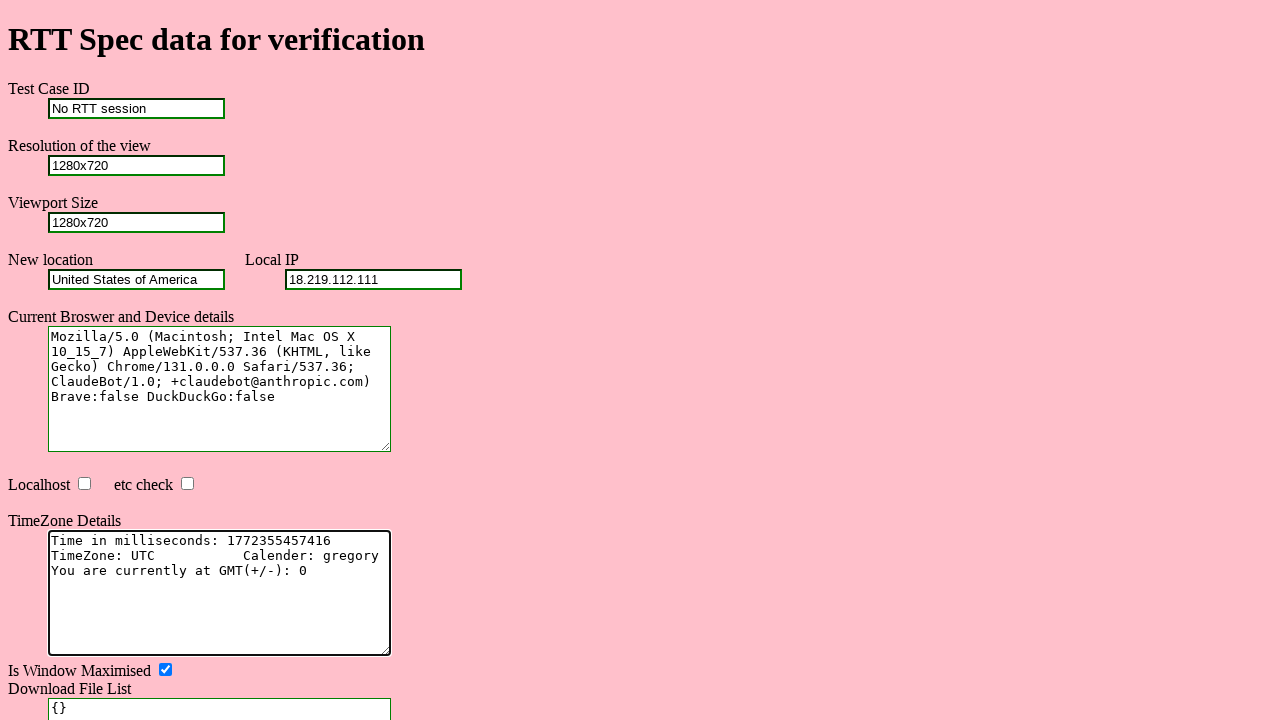

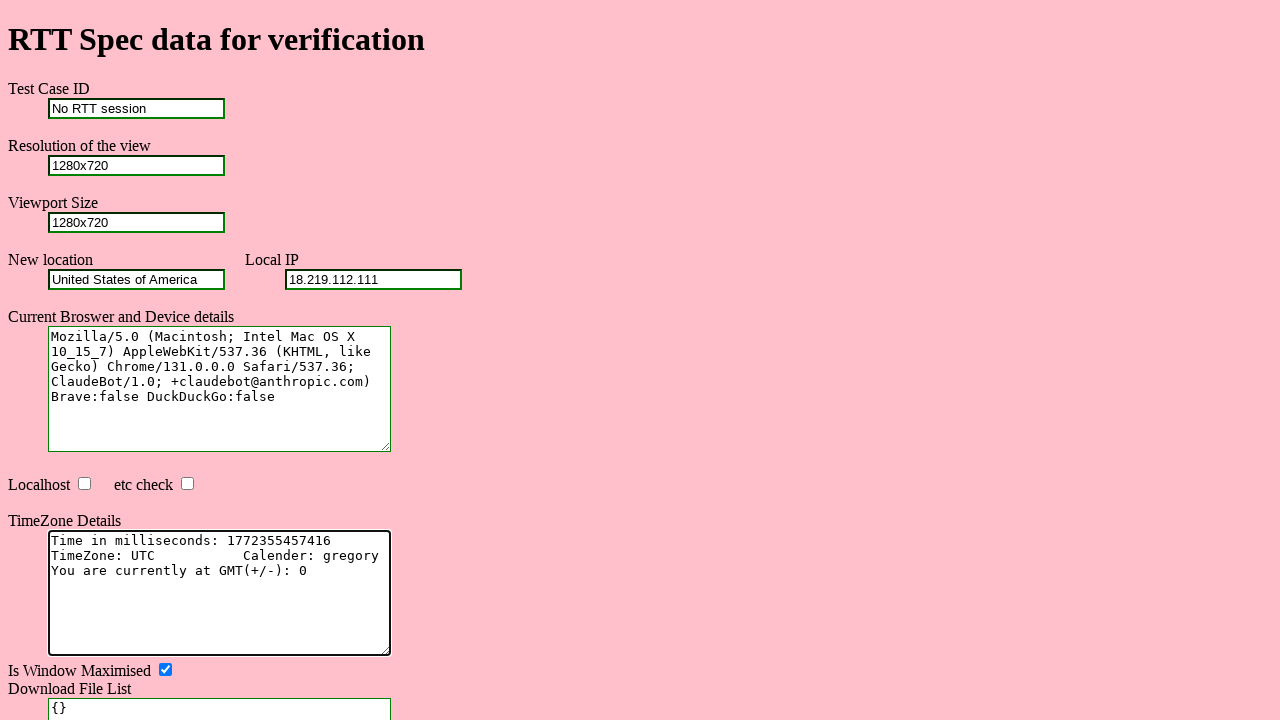